Tests navigation to the Customer Care page by clicking the "Contact Us" link and verifying the page title

Starting URL: https://parabank.parasoft.com/parabank/index.htm

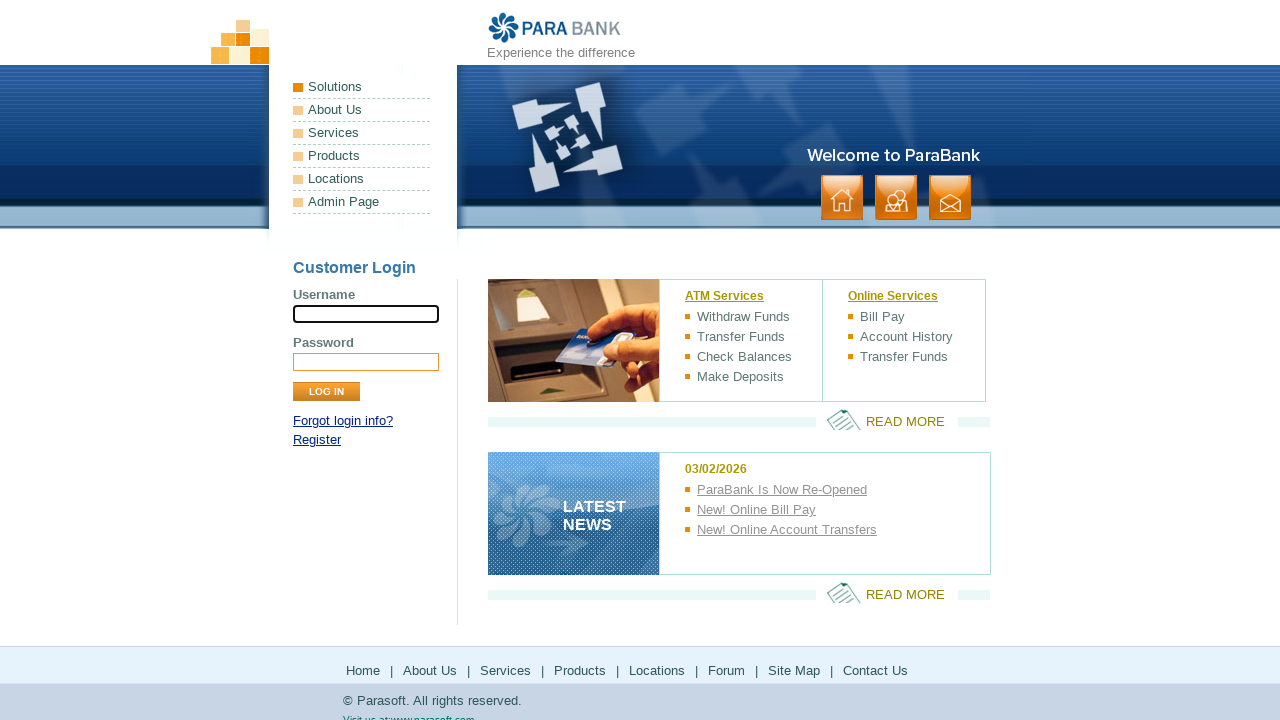

Clicked 'Contact Us' link at (876, 670) on text=Contact Us
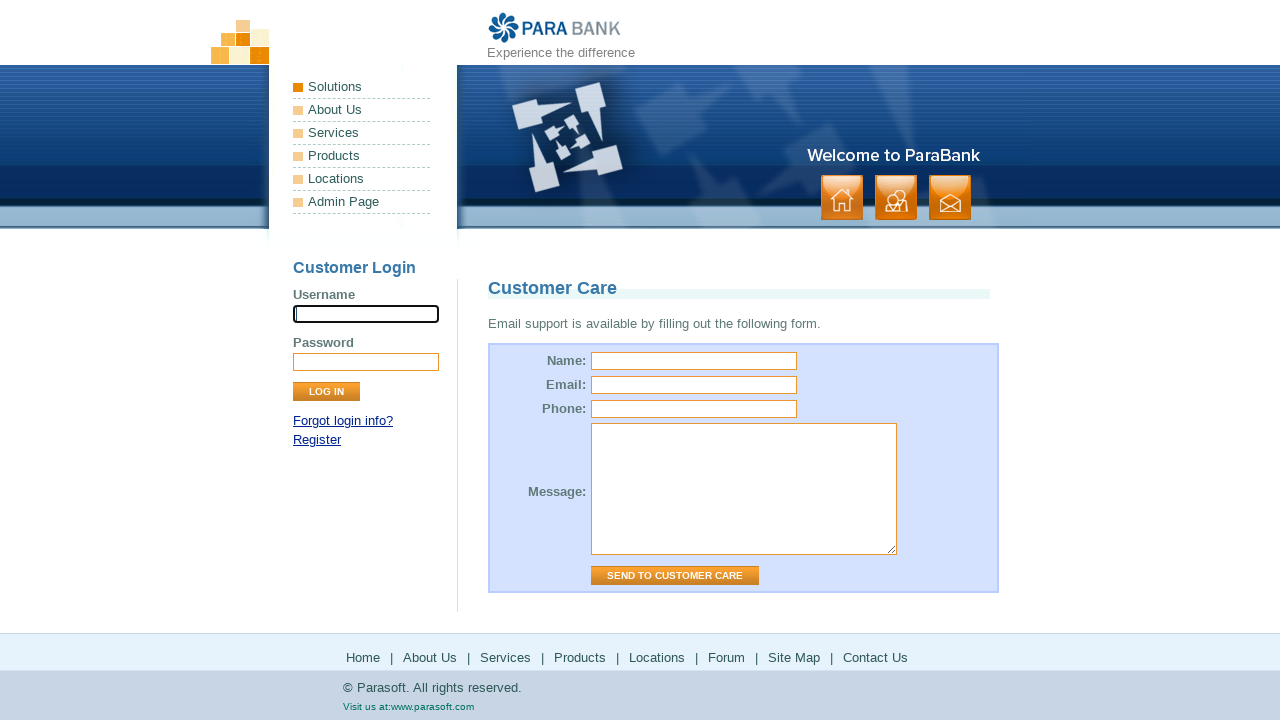

Waited for page to load (domcontentloaded)
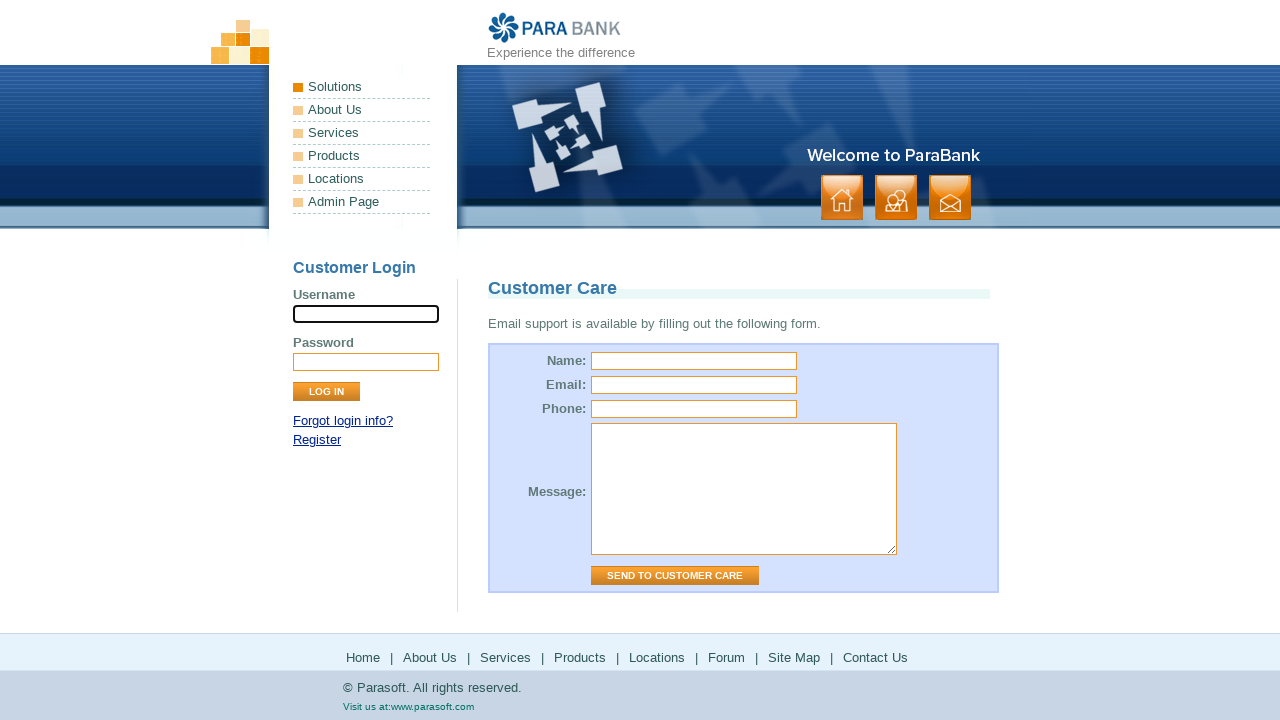

Verified page title is 'ParaBank | Customer Care'
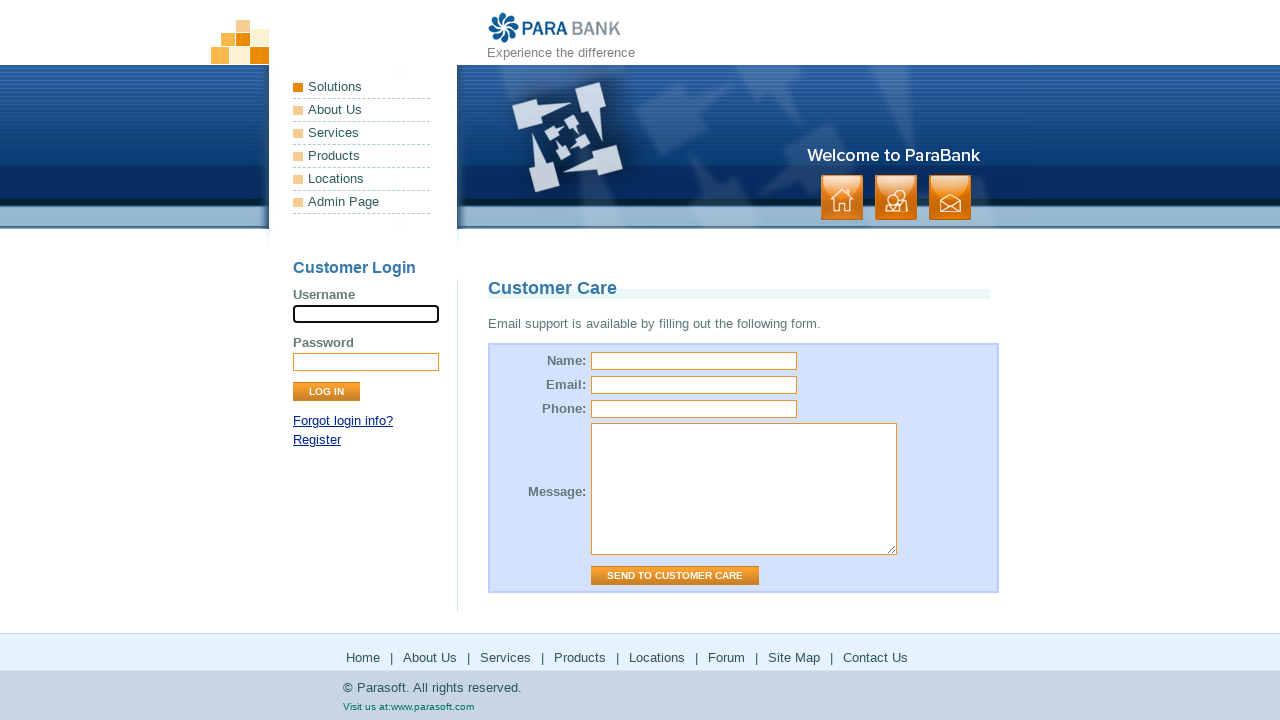

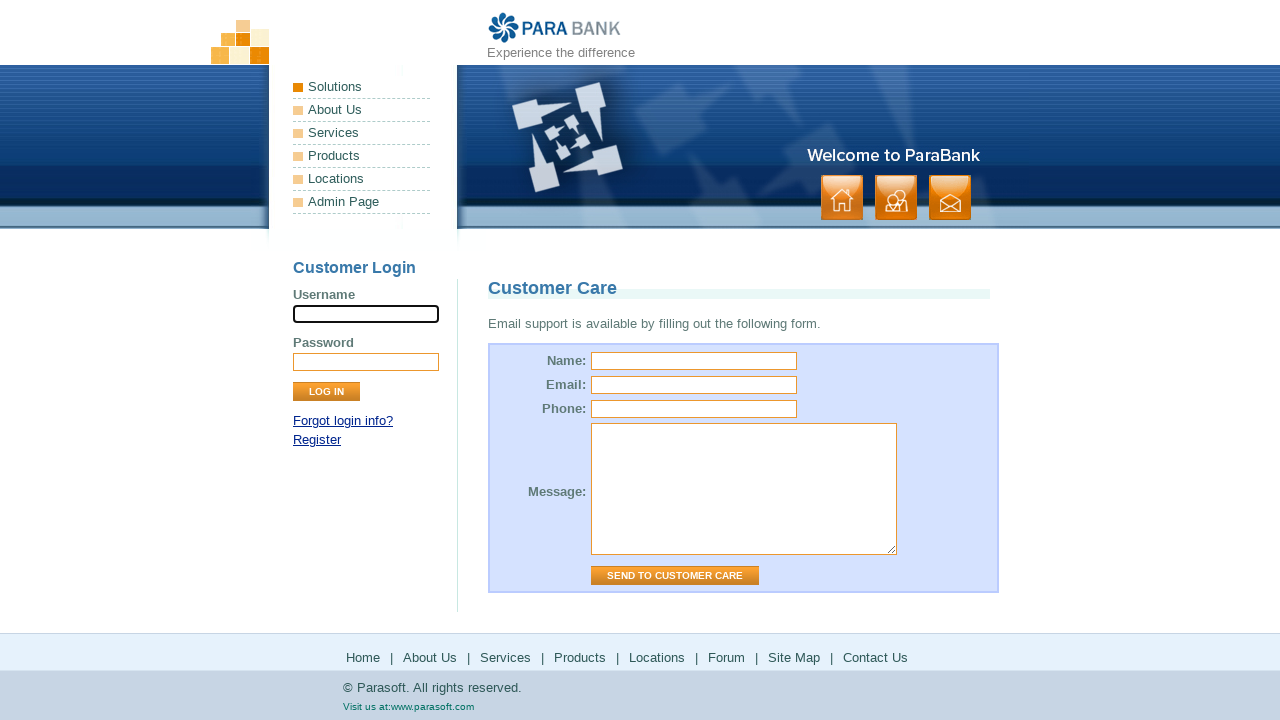